Tests logo link functionality by clicking the logo and verifying it navigates to the homepage

Starting URL: https://deens-master.now.sh/

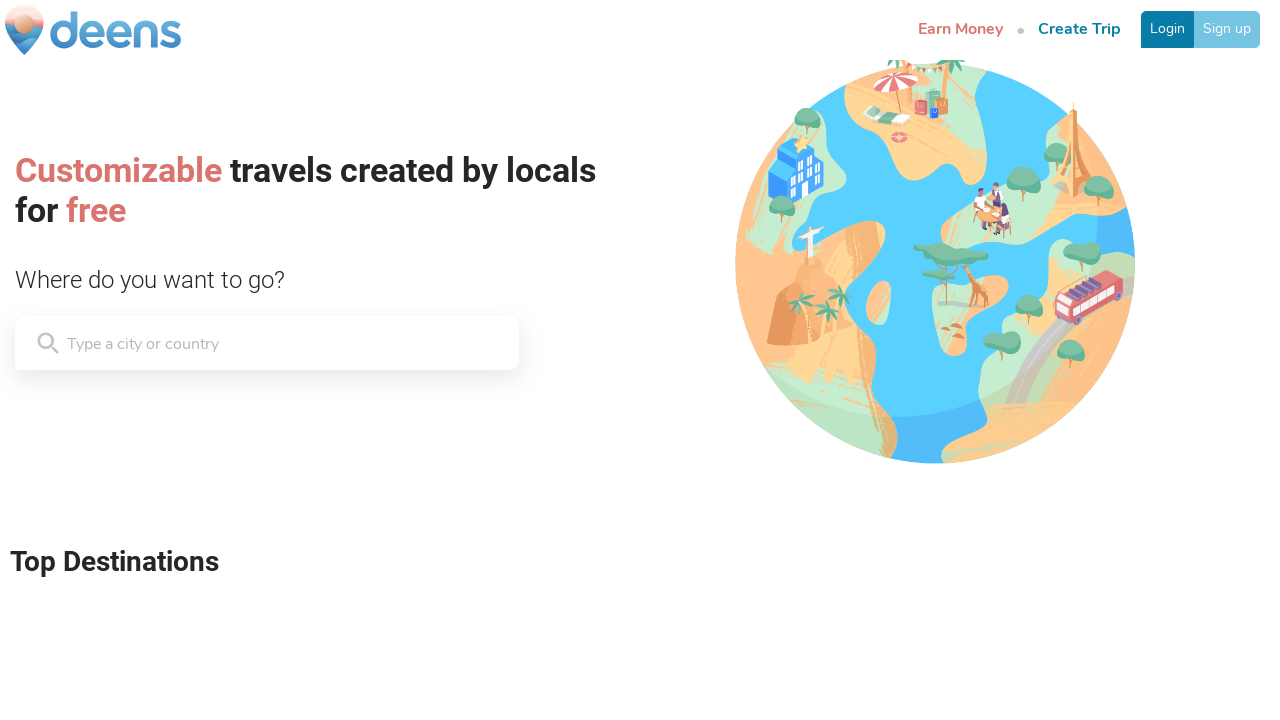

Logo image element is visible and ready
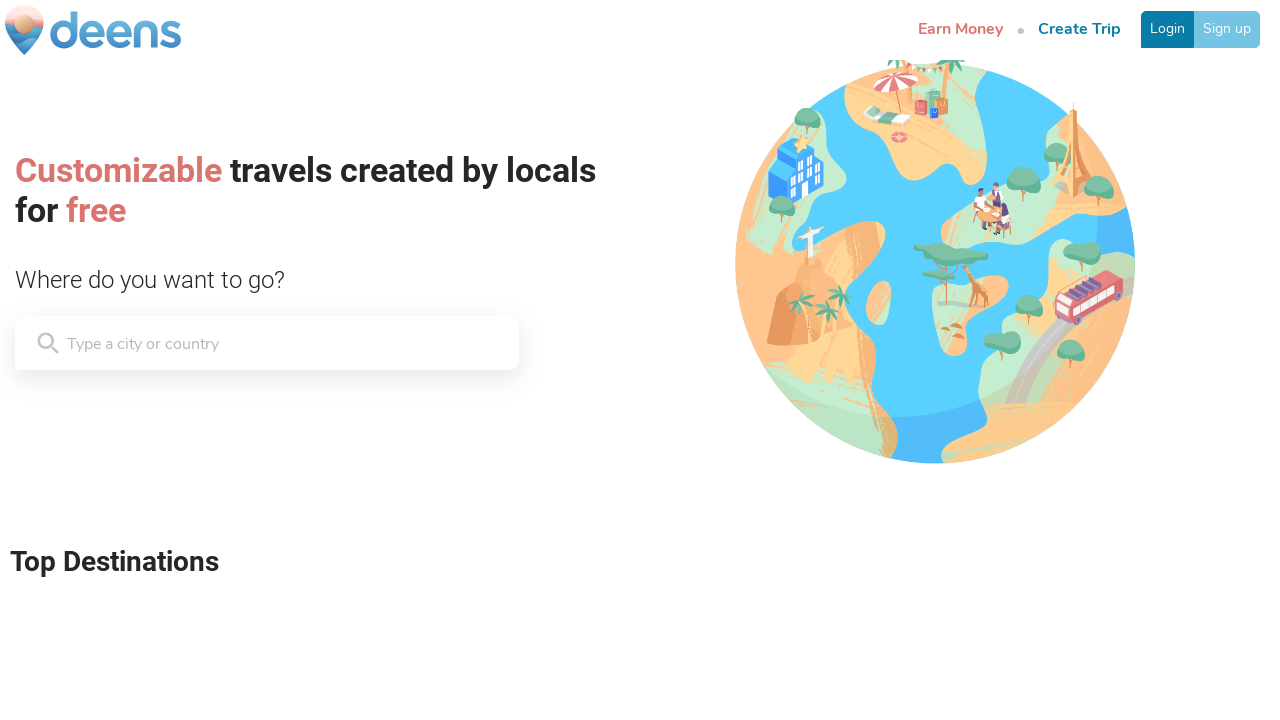

Located logo element
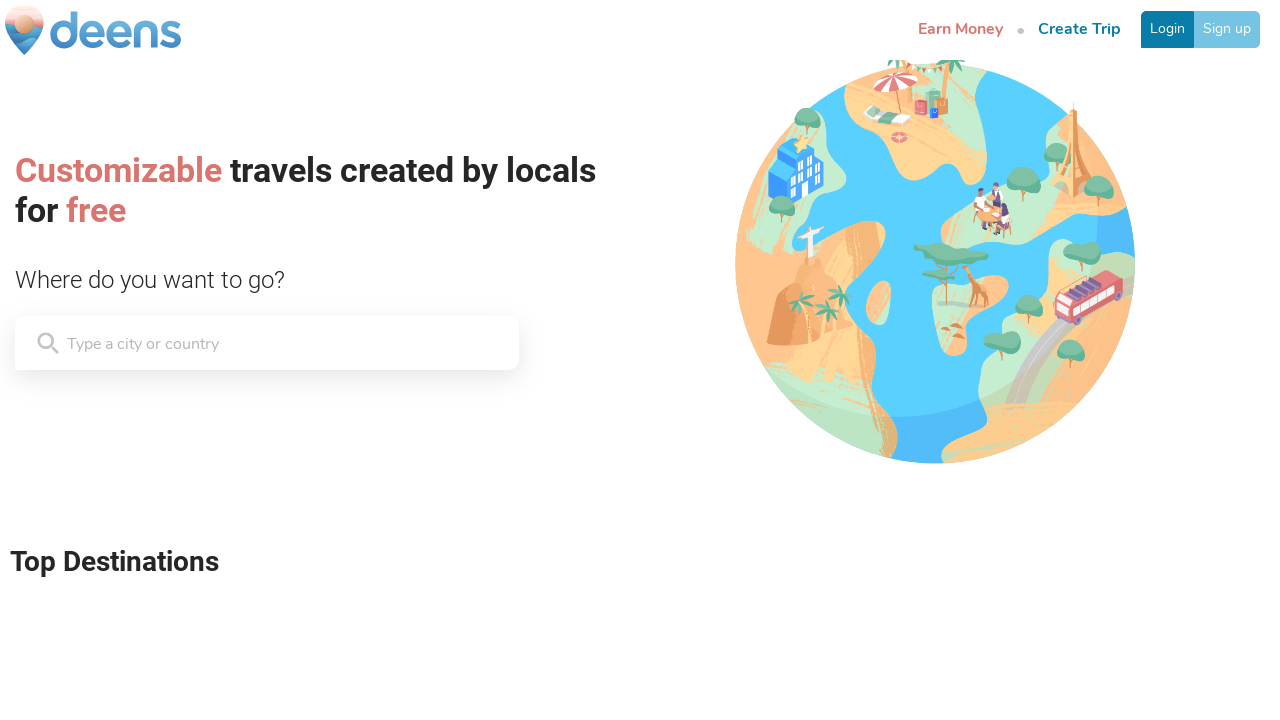

Clicked logo to navigate to homepage at (93, 30) on div#root a > img
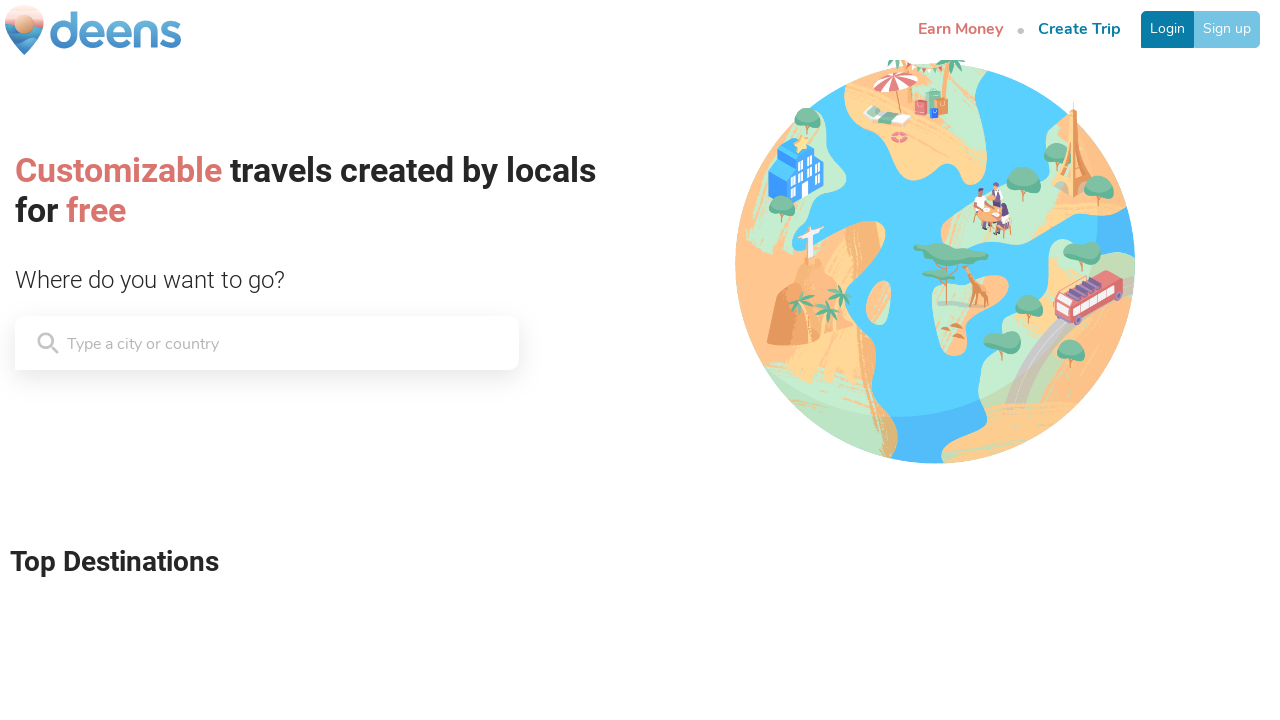

Clicked earn money link to navigate away from homepage at (960, 30) on [href='/earn-money']
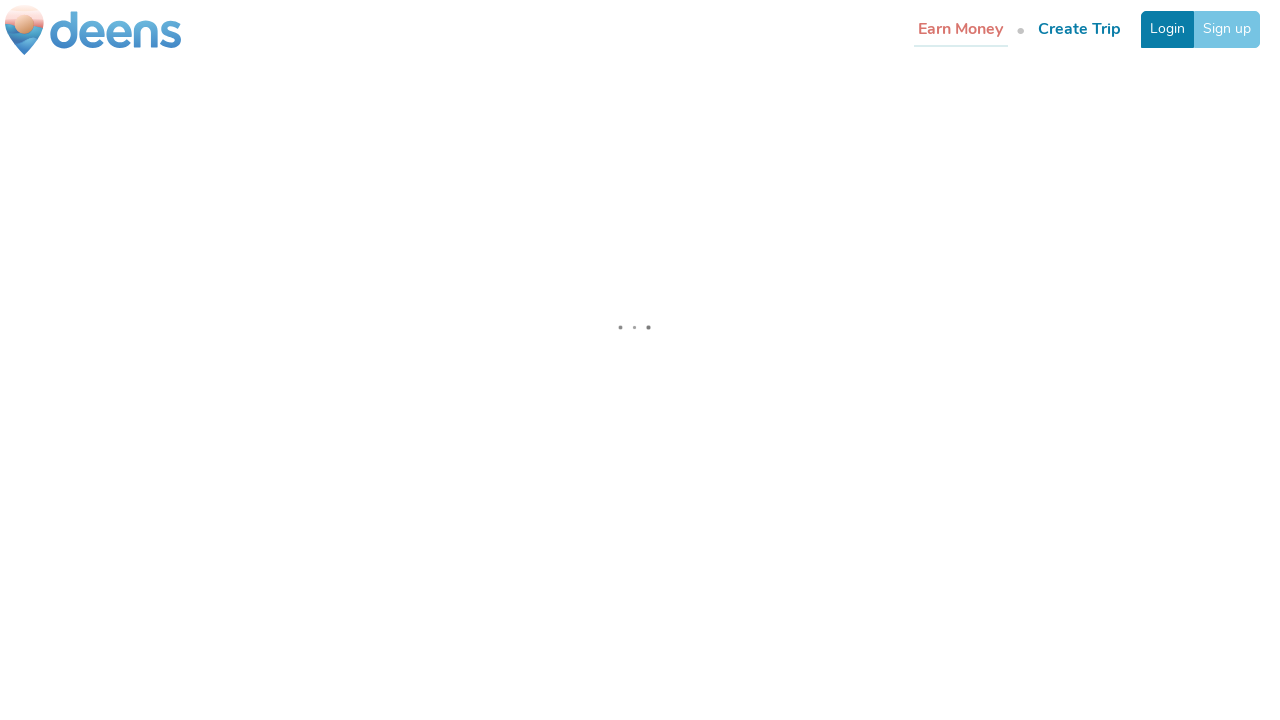

Clicked logo again to return to homepage at (93, 30) on div#root a > img
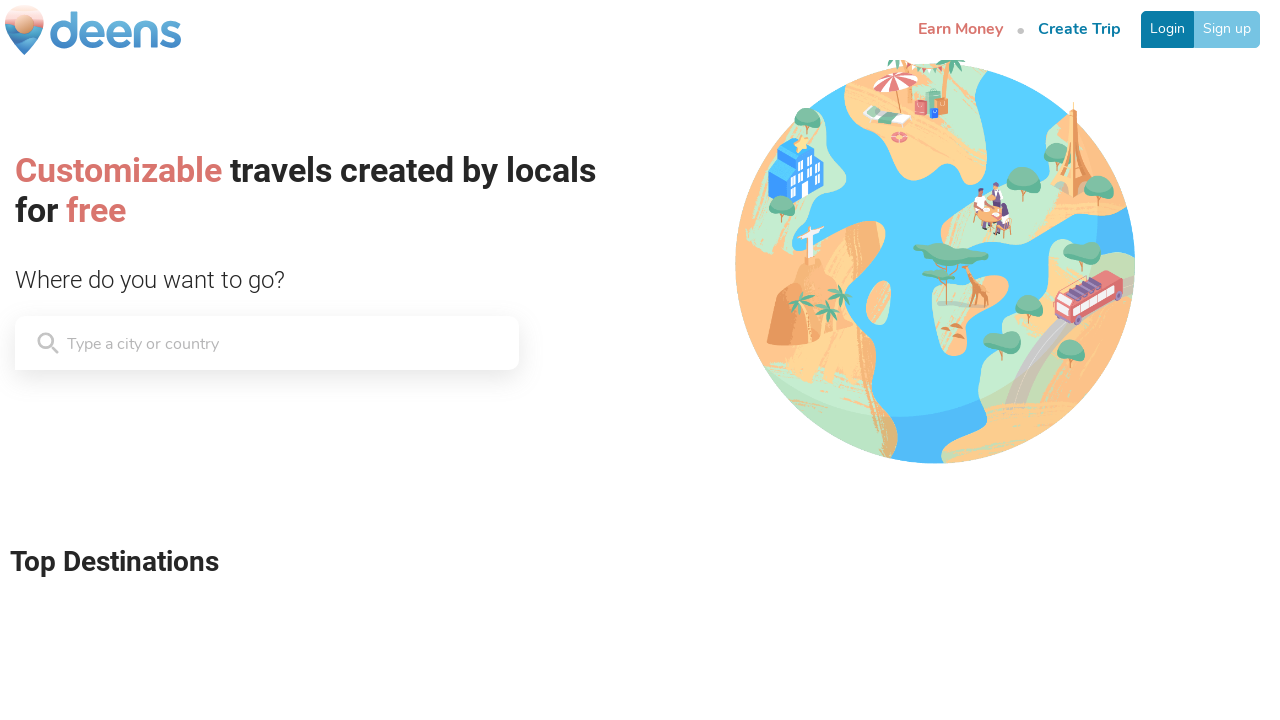

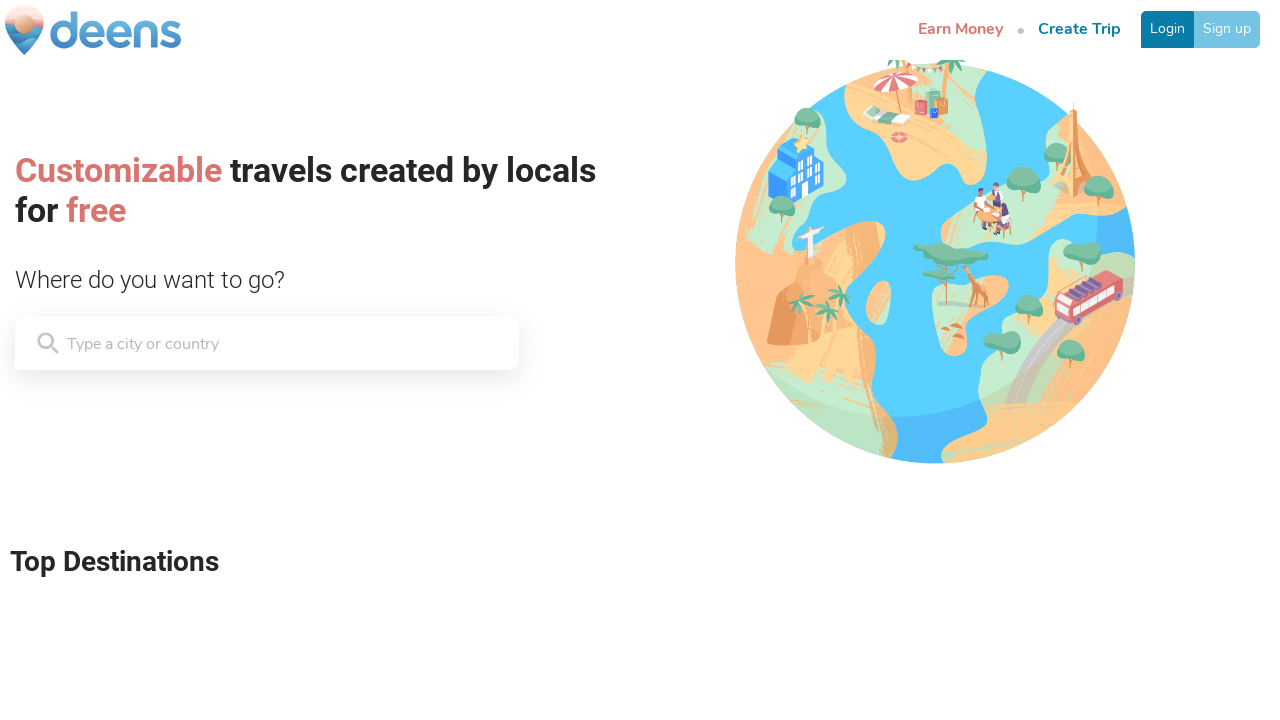